Tests keyboard actions by typing text with shift key modifier into a form field

Starting URL: https://awesomeqa.com/practice.html

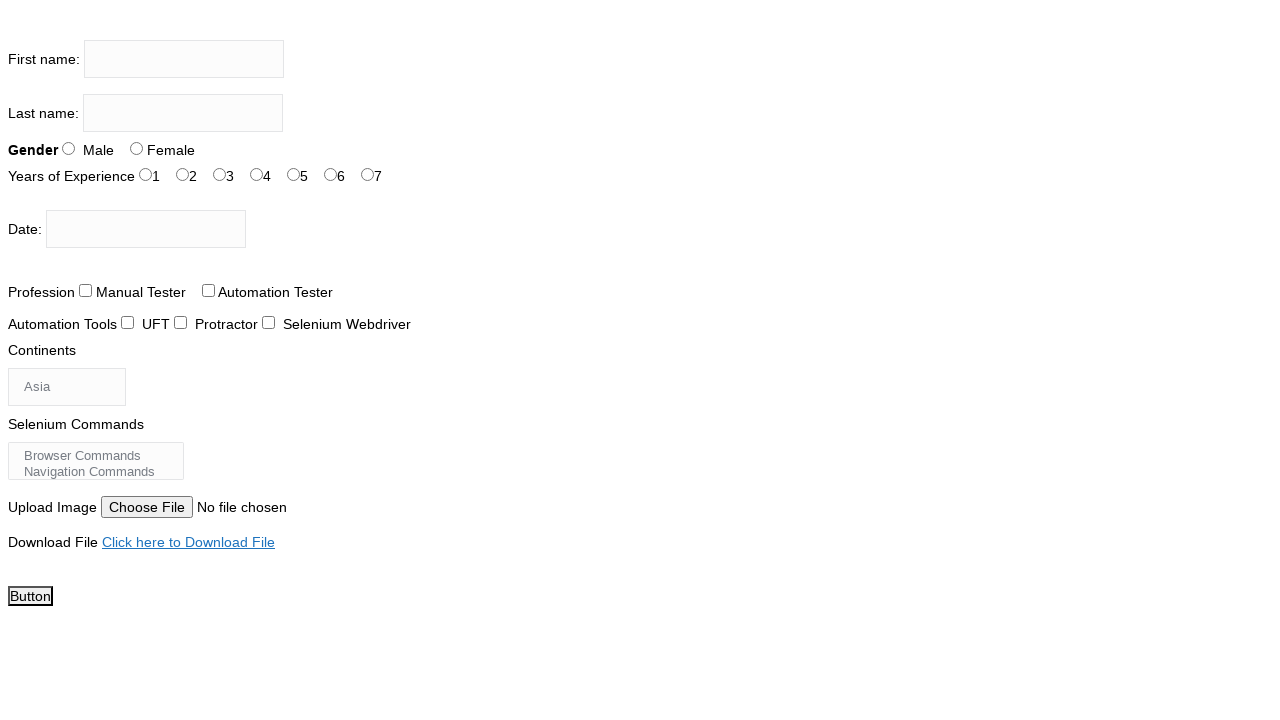

Located firstname input field
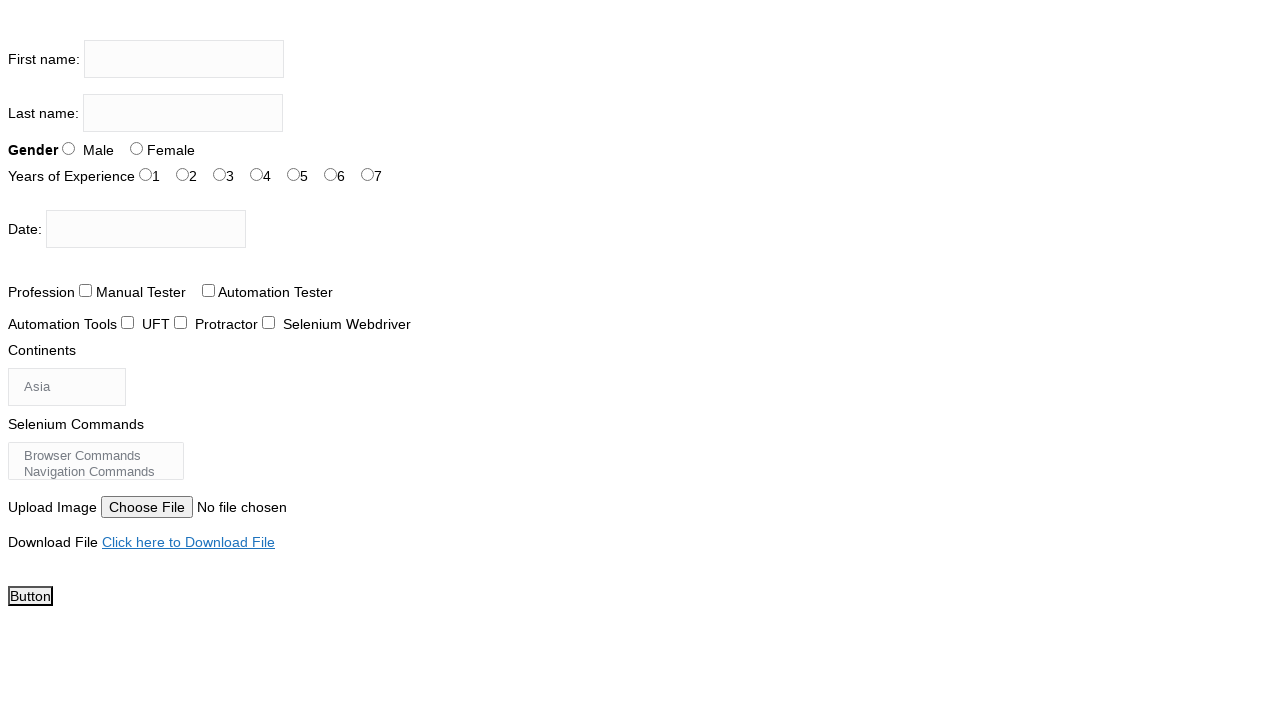

Filled firstname field with 'AMAN' using shift key modifier on input[name='firstname']
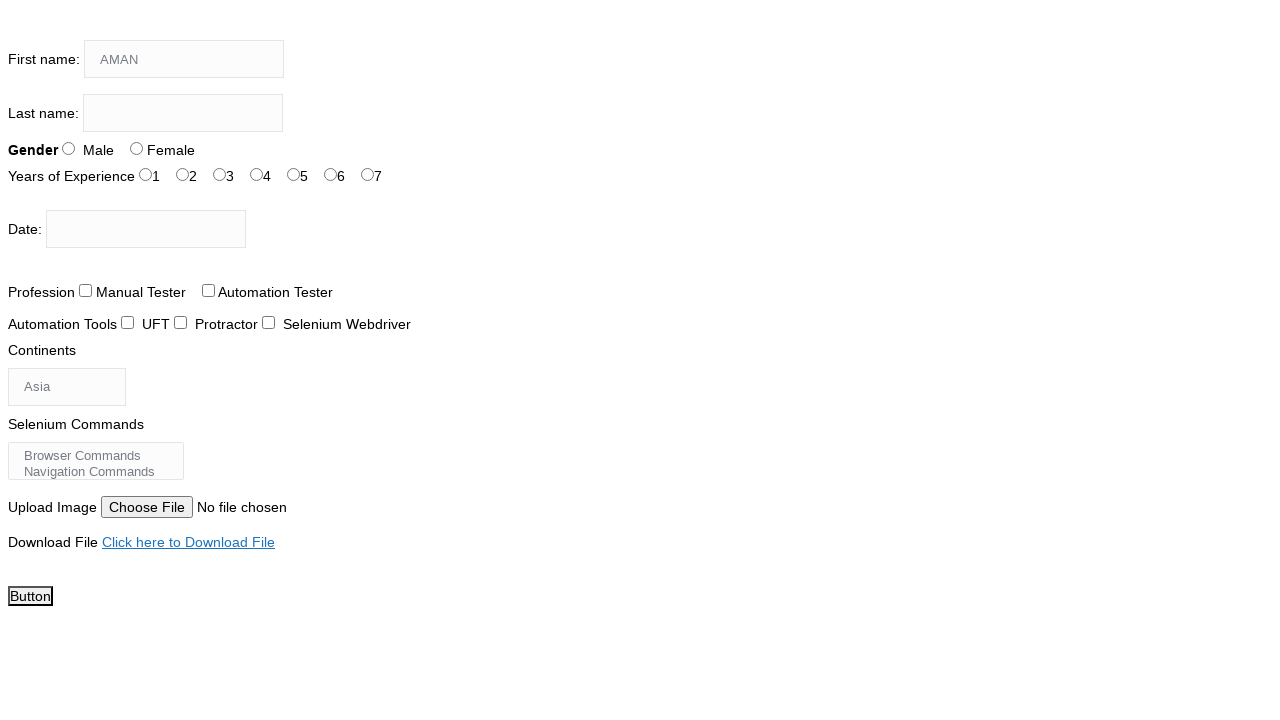

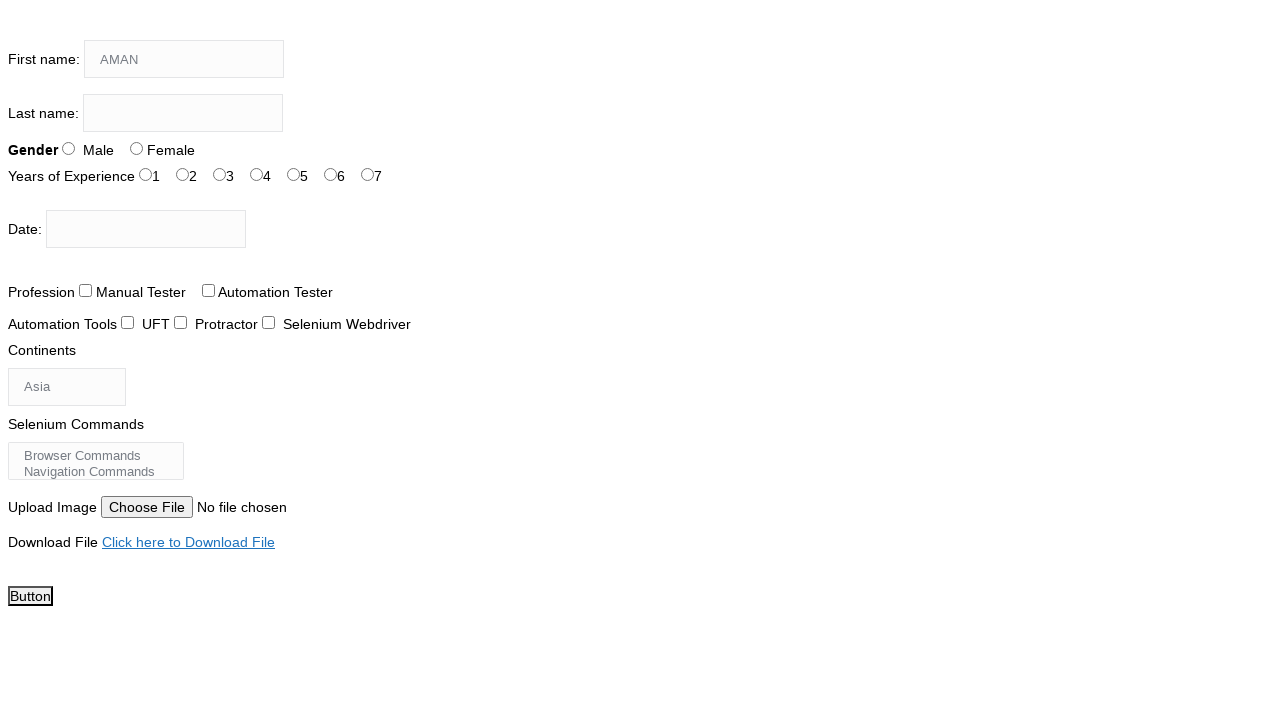